Tests checkbox functionality by checking and unchecking three checkboxes (Sports, Reading, Music) using different Playwright methods on a demo form

Starting URL: https://demoqa.com/automation-practice-form

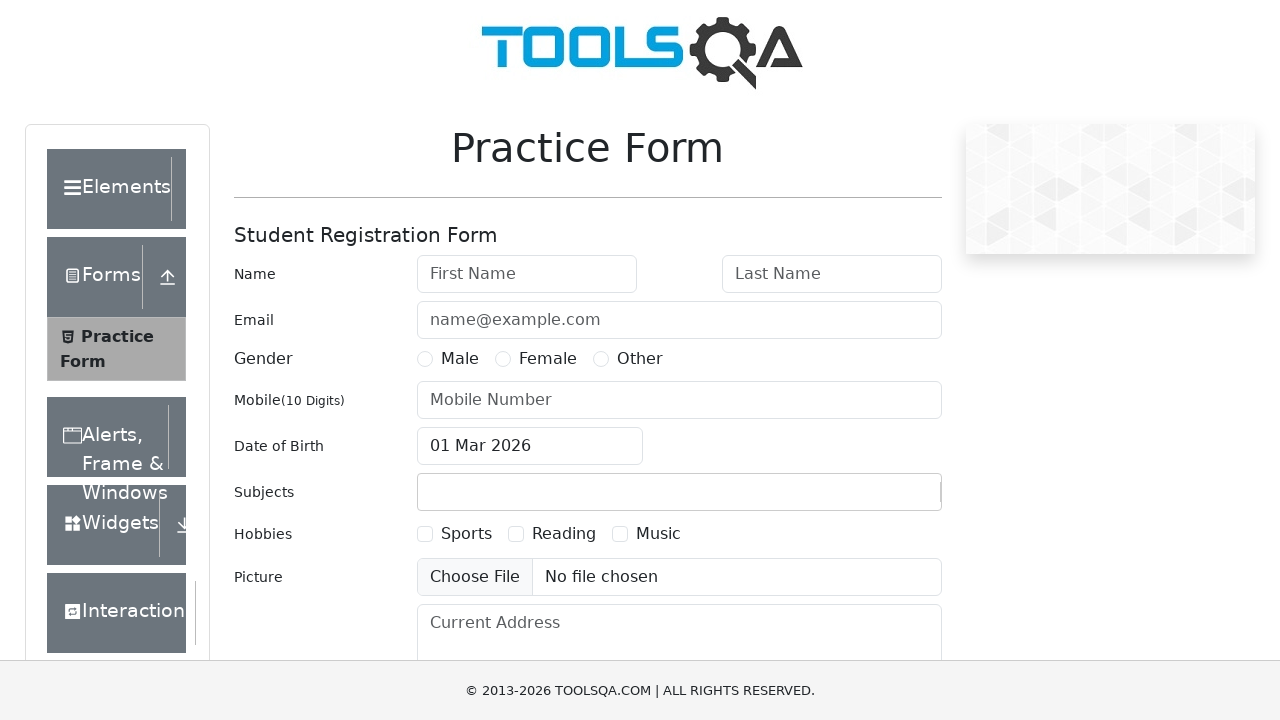

Clicked Sports checkbox using locator().click() at (466, 534) on text=Sports
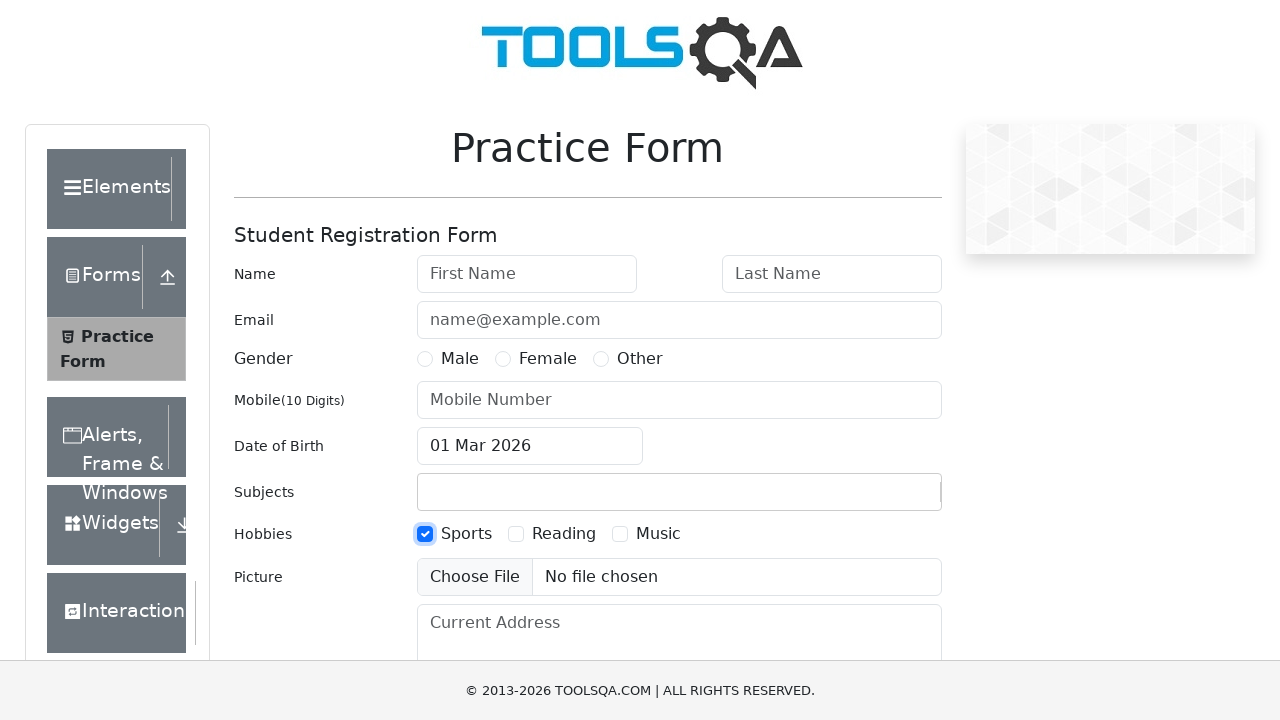

Checked Reading checkbox using check() at (564, 534) on text=Reading
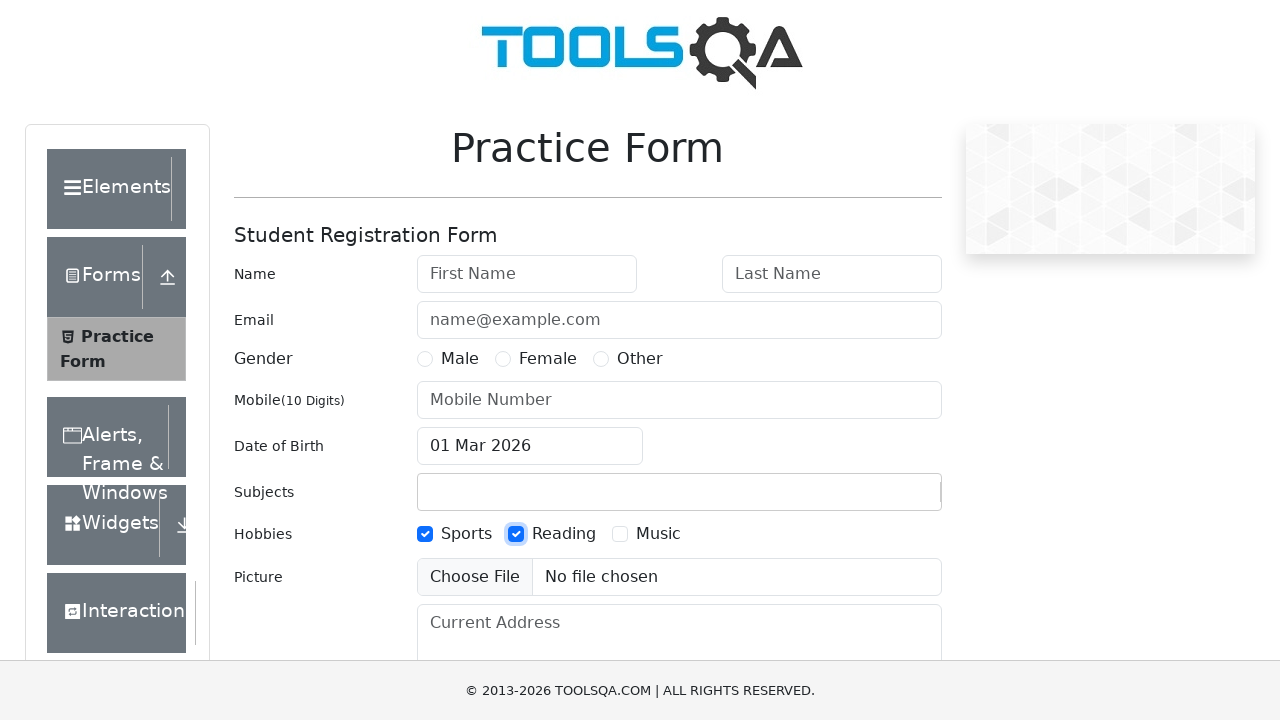

Checked Music checkbox using locator().check() at (658, 534) on text=Music
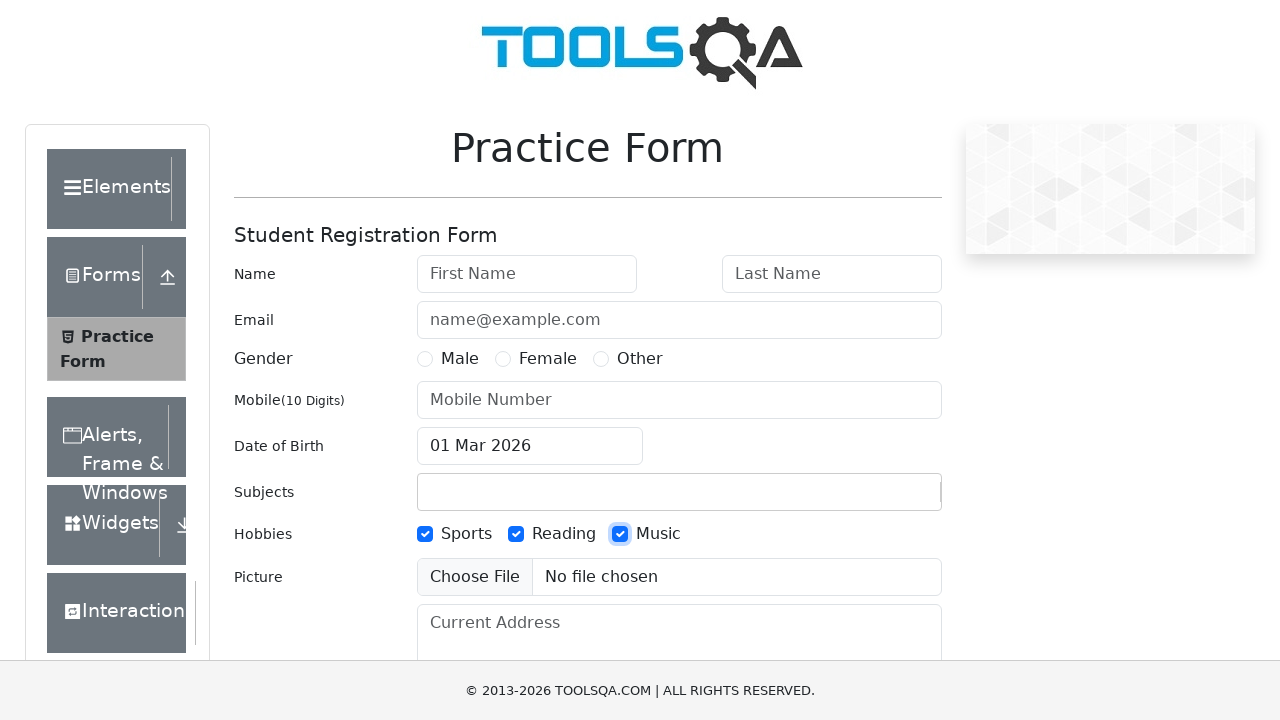

Waited 1000ms to observe checked state
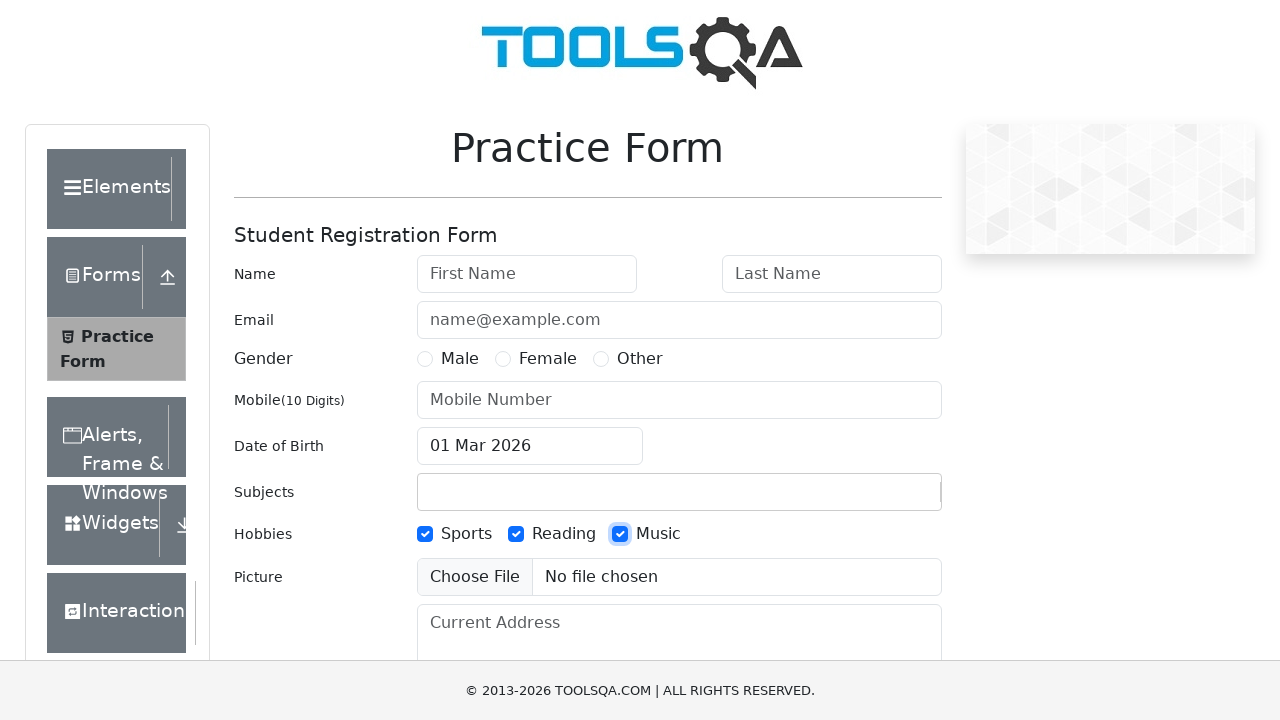

Clicked Sports checkbox to uncheck using locator().click() at (466, 534) on text=Sports
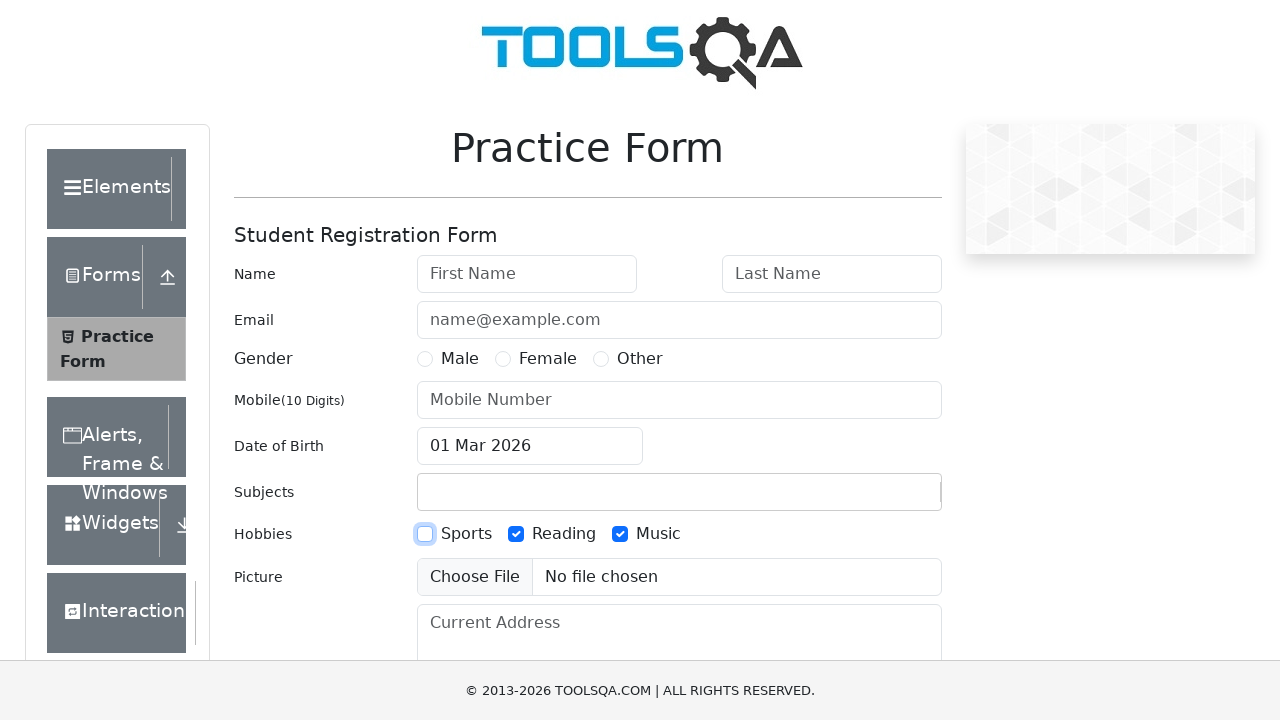

Unchecked Reading checkbox using uncheck() at (564, 534) on text=Reading
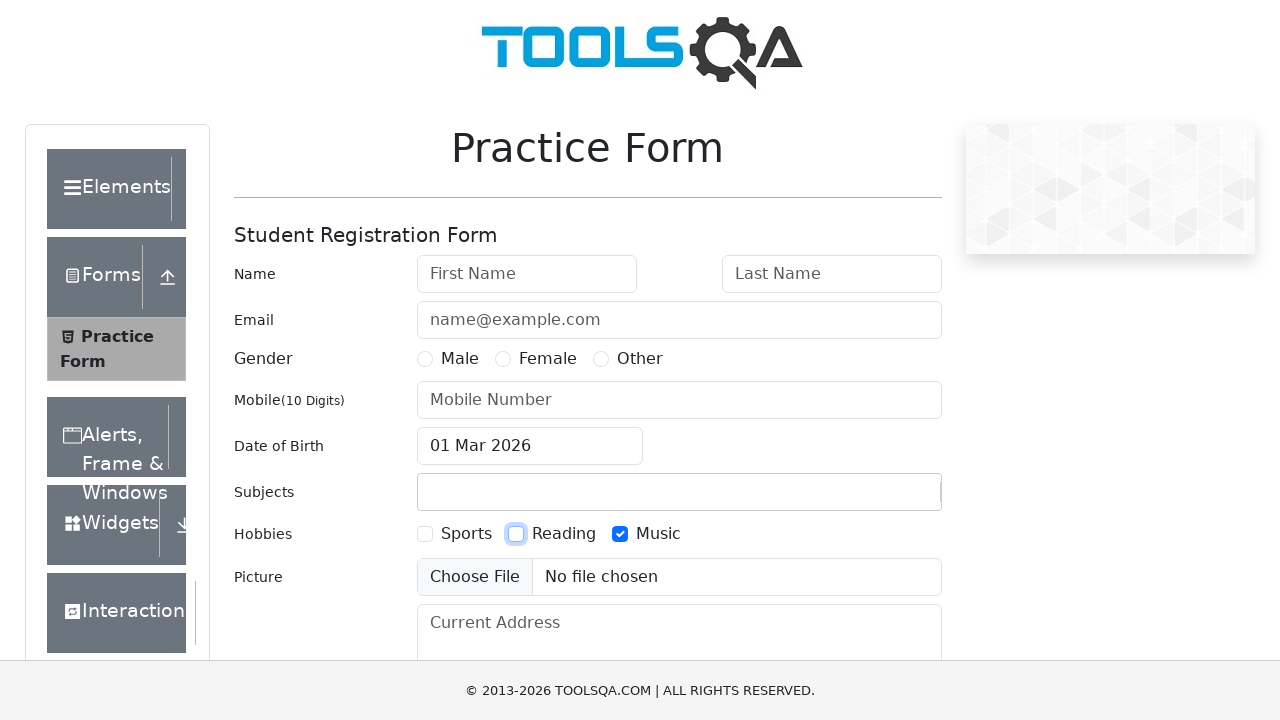

Unchecked Music checkbox using locator().uncheck() at (658, 534) on text=Music
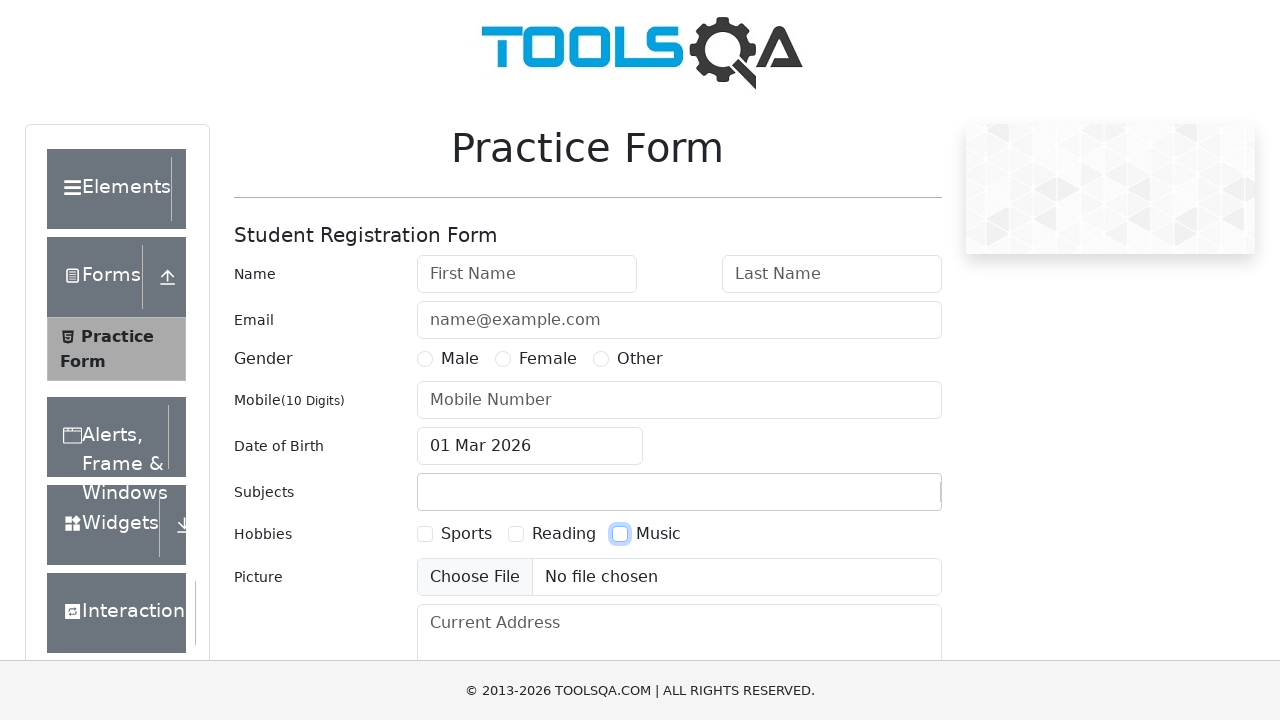

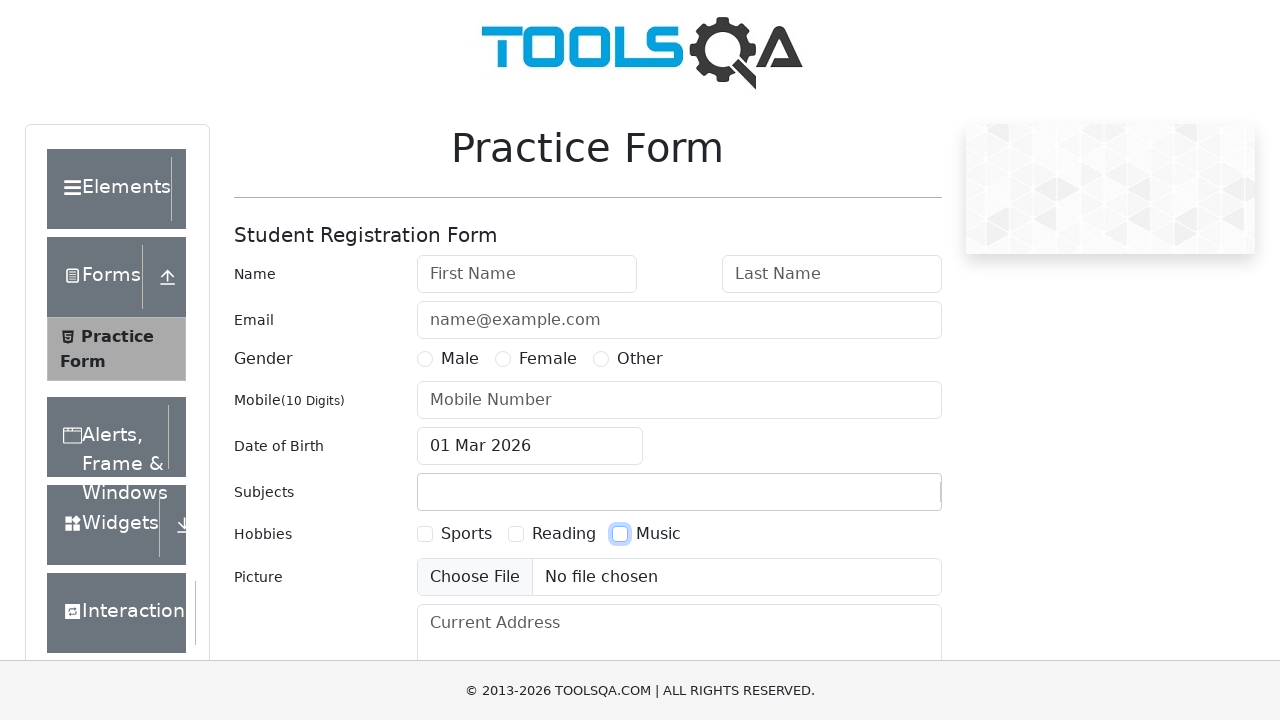